Tests web table interaction by waiting for the product table to load and verifying table structure is accessible.

Starting URL: https://rahulshettyacademy.com/AutomationPractice/

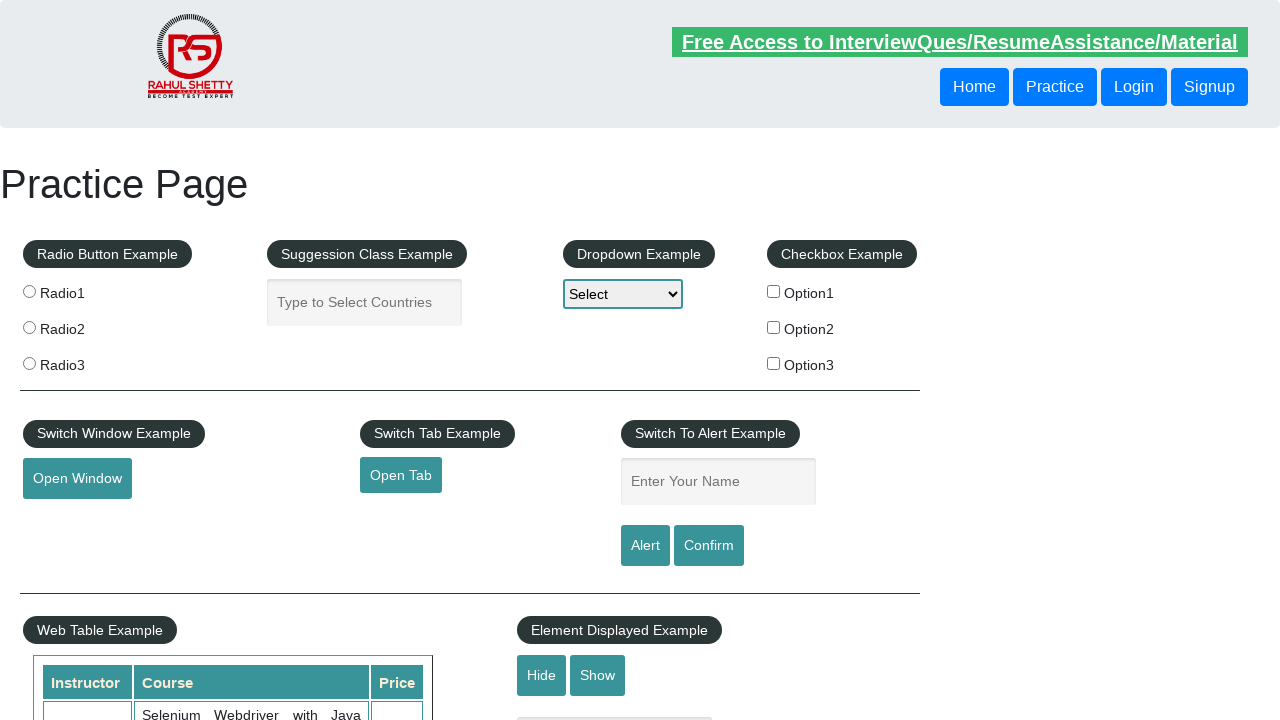

Navigated to https://rahulshettyacademy.com/AutomationPractice/
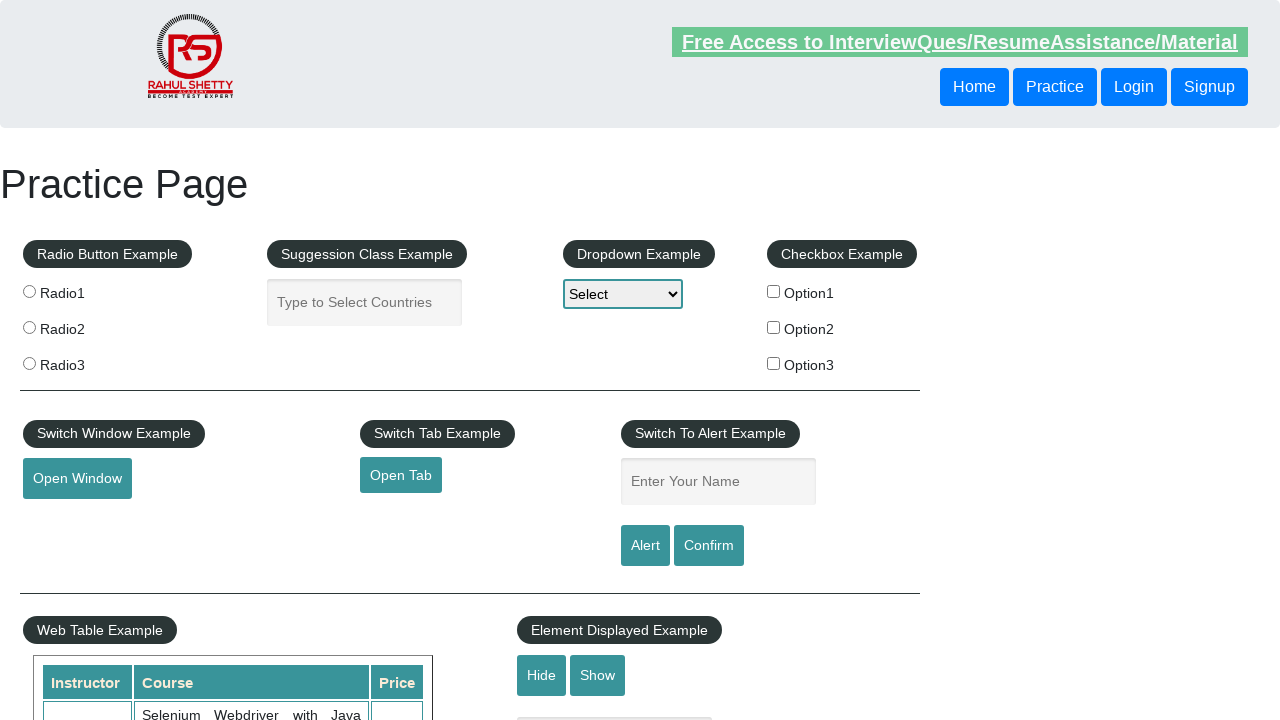

Product table loaded and is visible
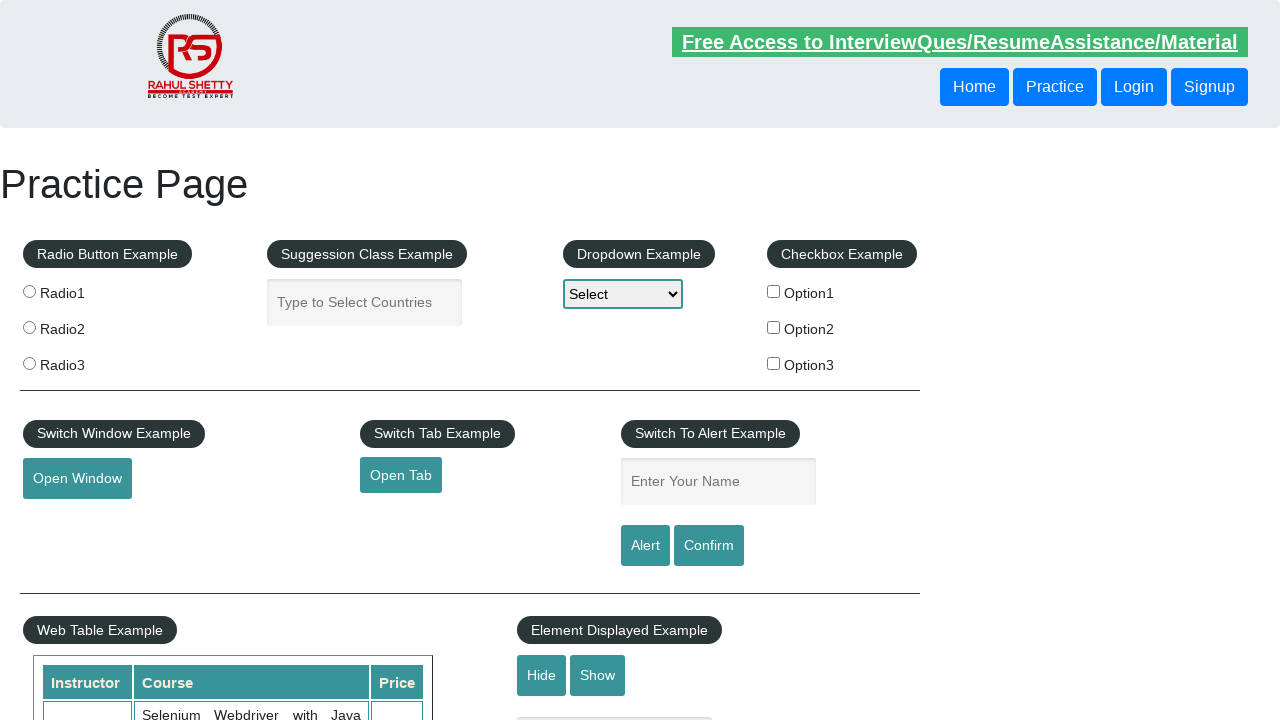

Table rows are present in the product table
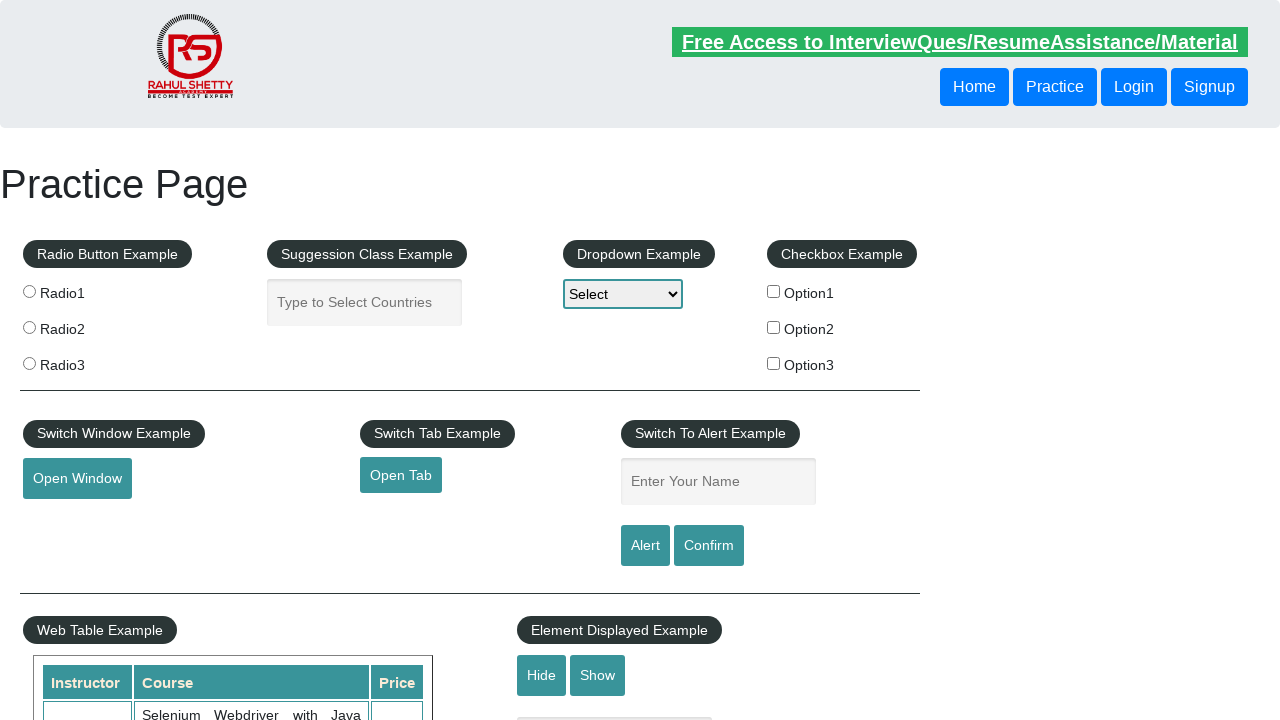

Table headers are present in the product table
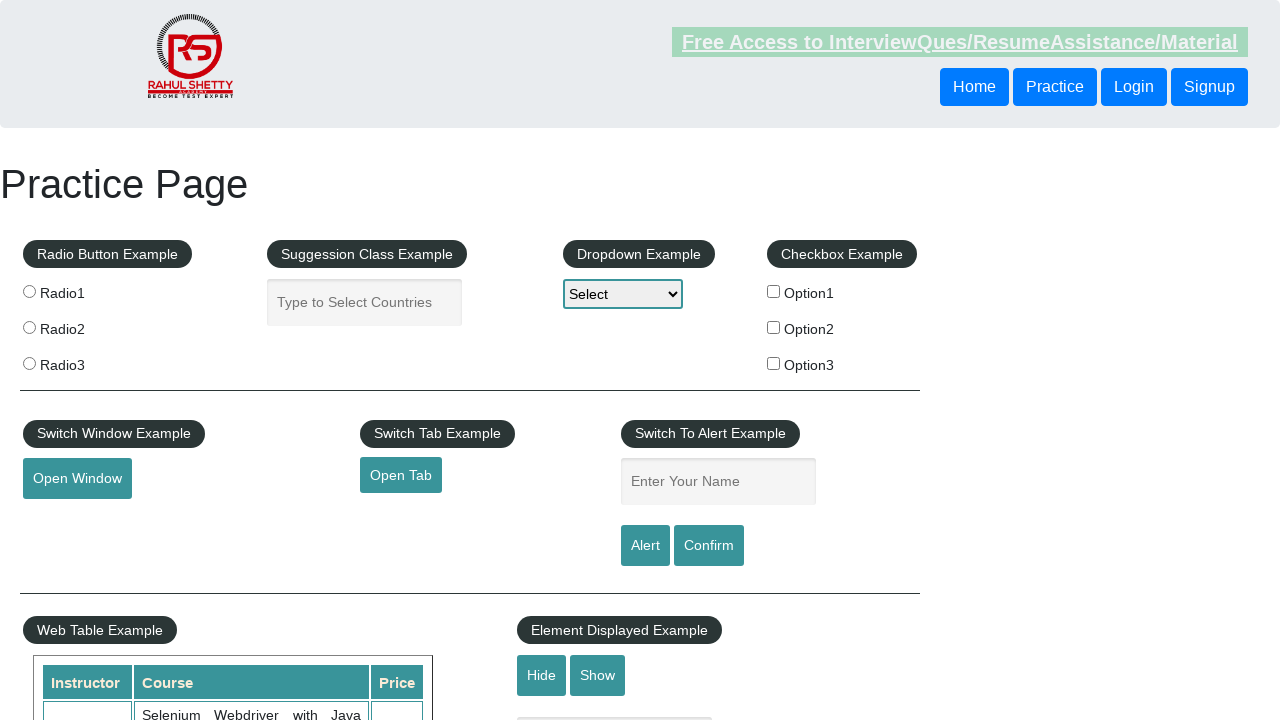

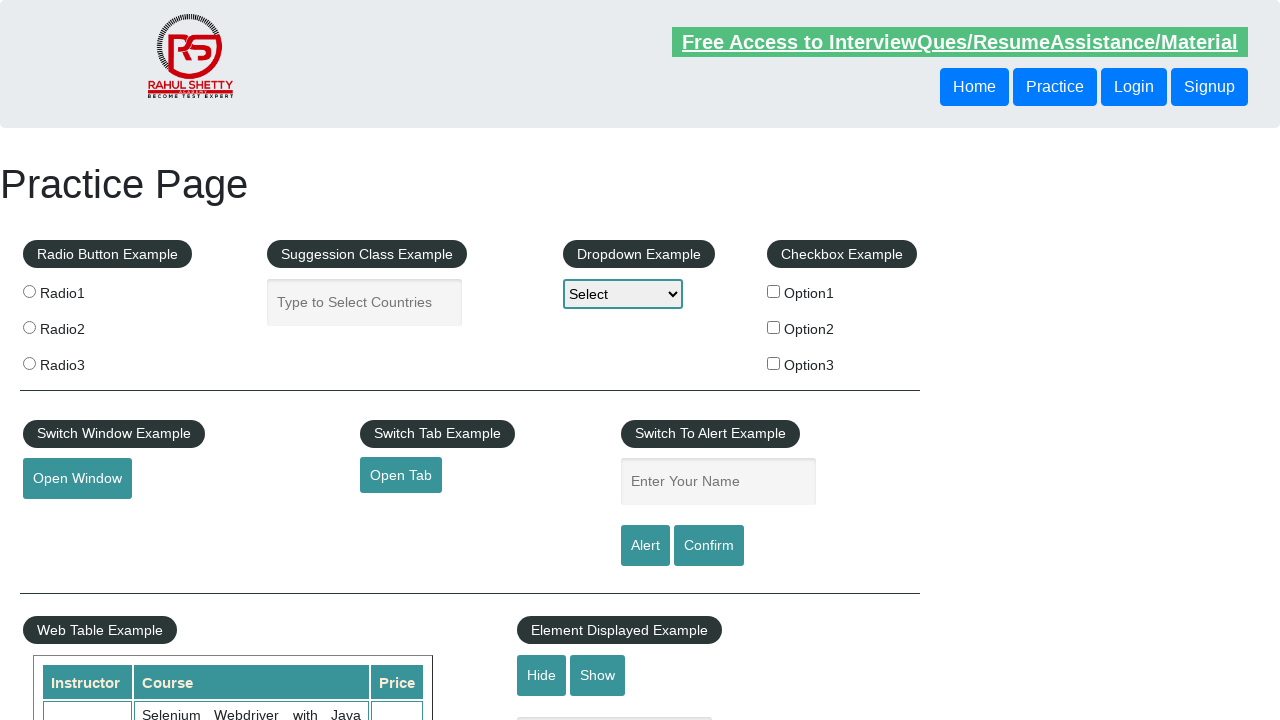